Tests multiple window functionality by clicking a link that opens a new window, then switching between windows and verifying the correct window is active based on title and URL.

Starting URL: https://the-internet.herokuapp.com/windows

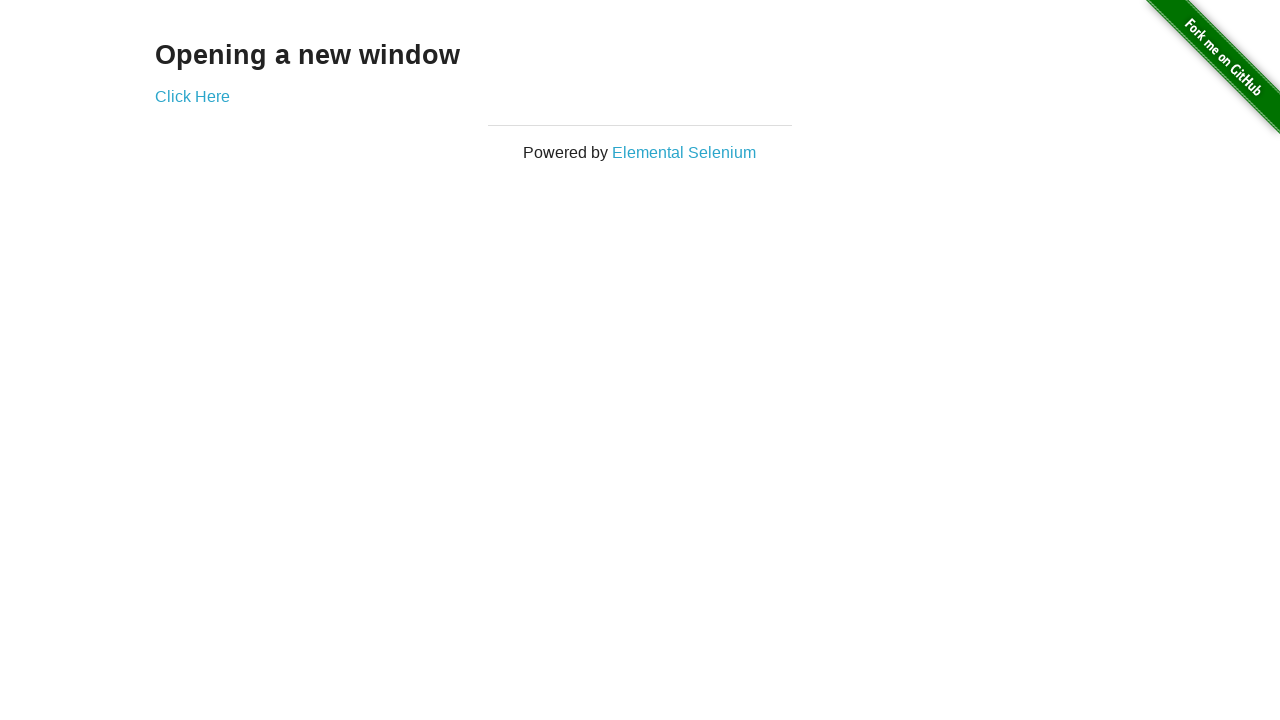

Verified that only one page/window is open initially
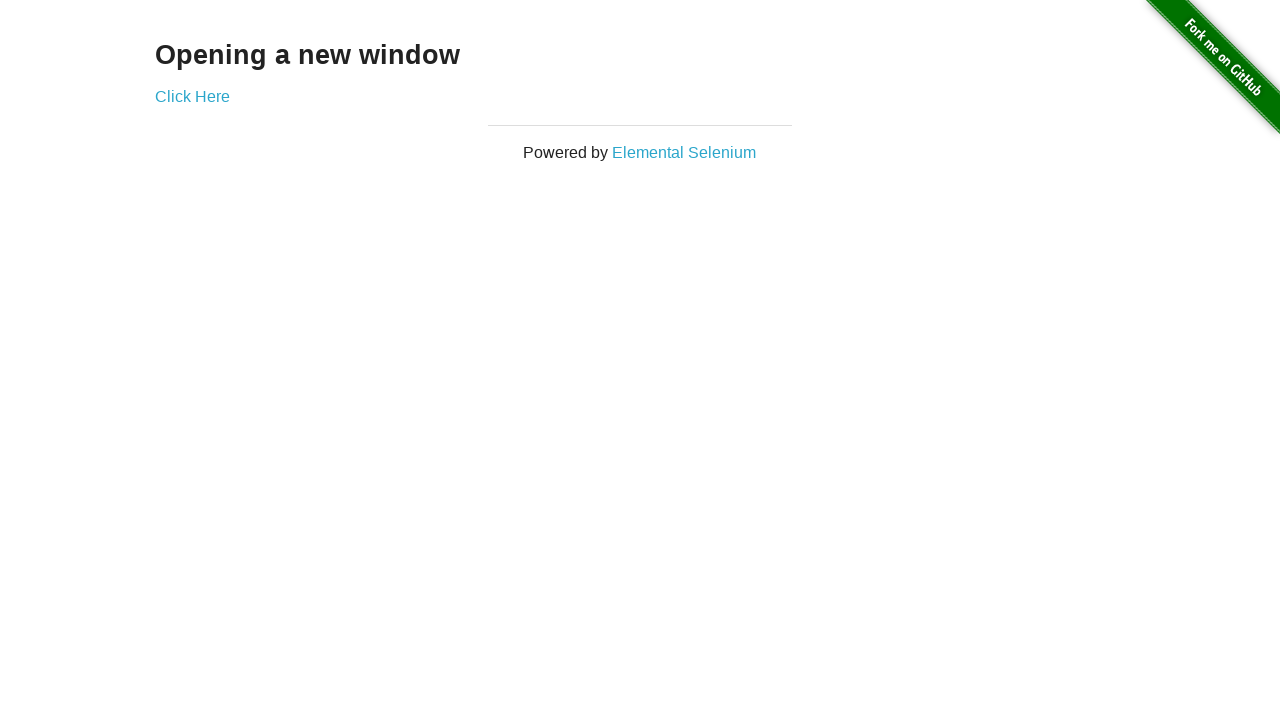

Clicked the 'Click Here' link to open a new window at (192, 96) on .example a
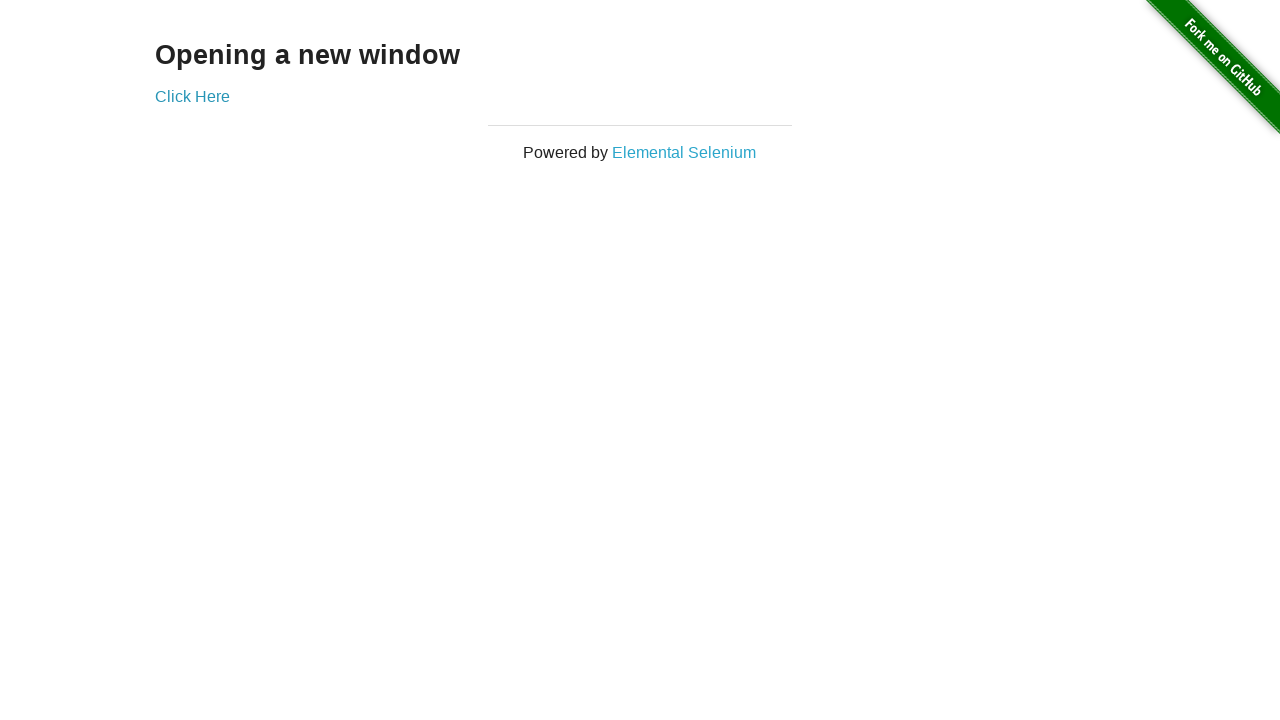

New window/page created and captured
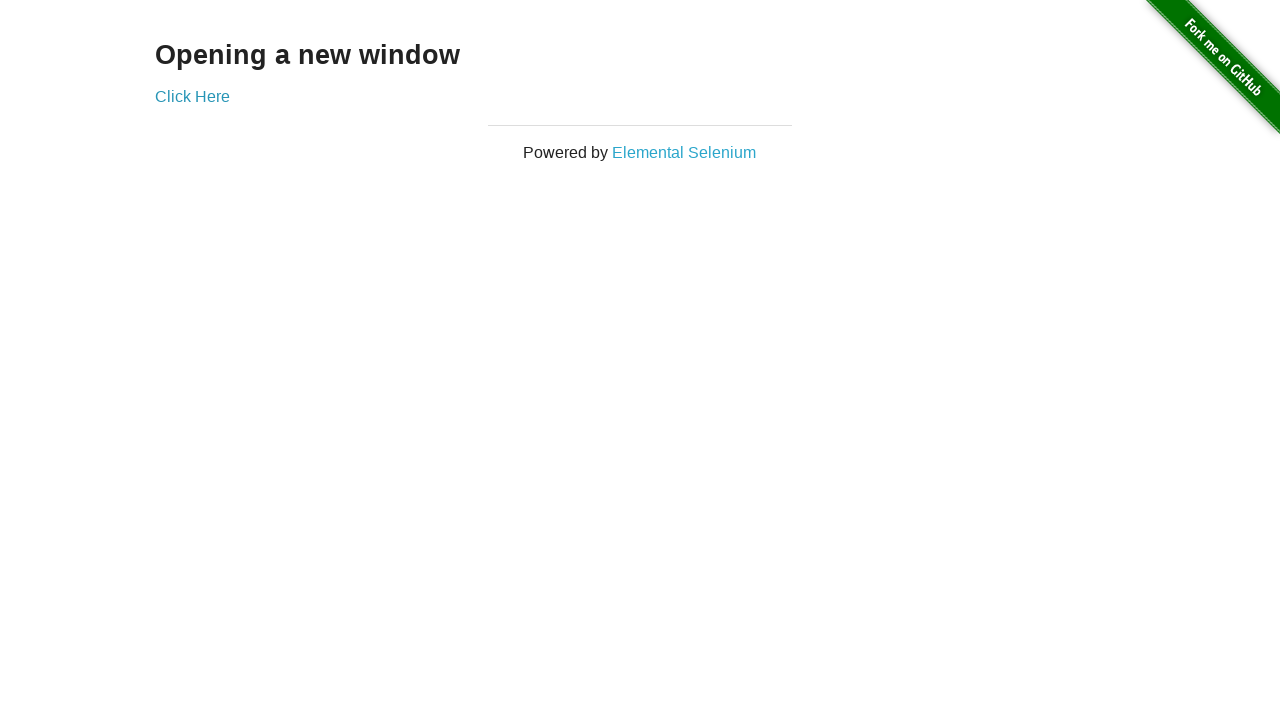

Verified that two pages/windows are now open
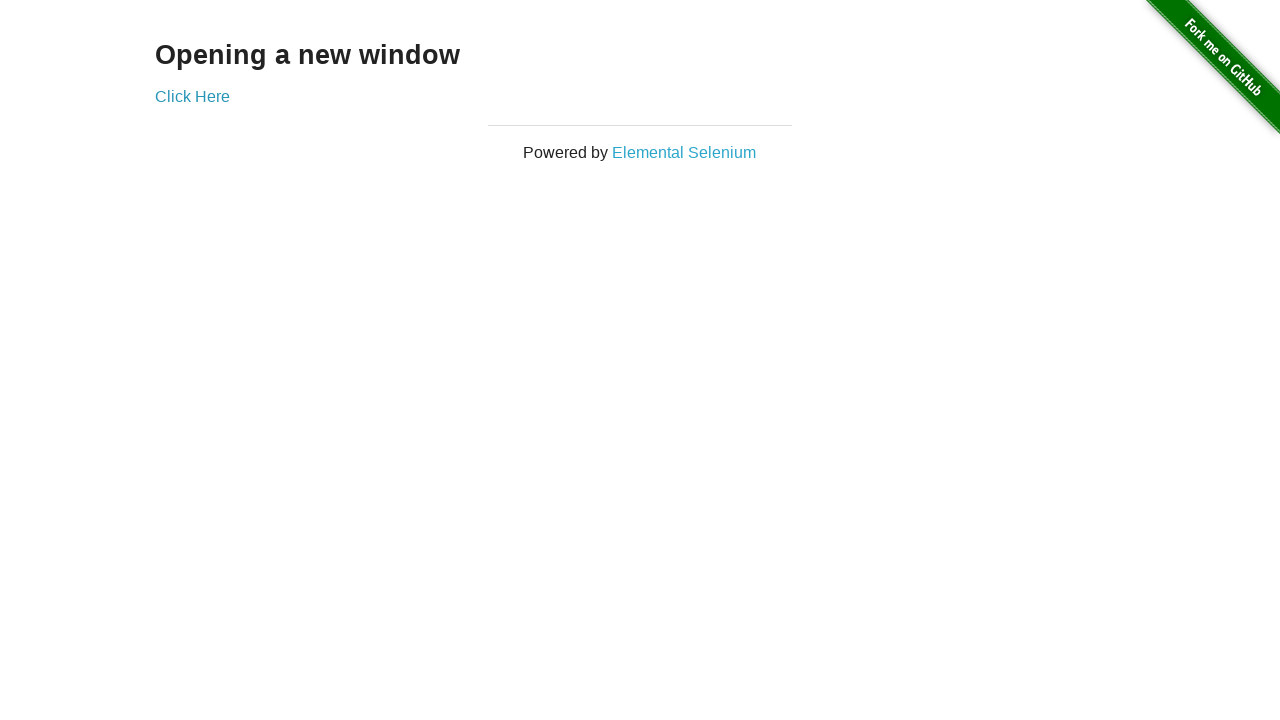

Verified original page title is 'The Internet'
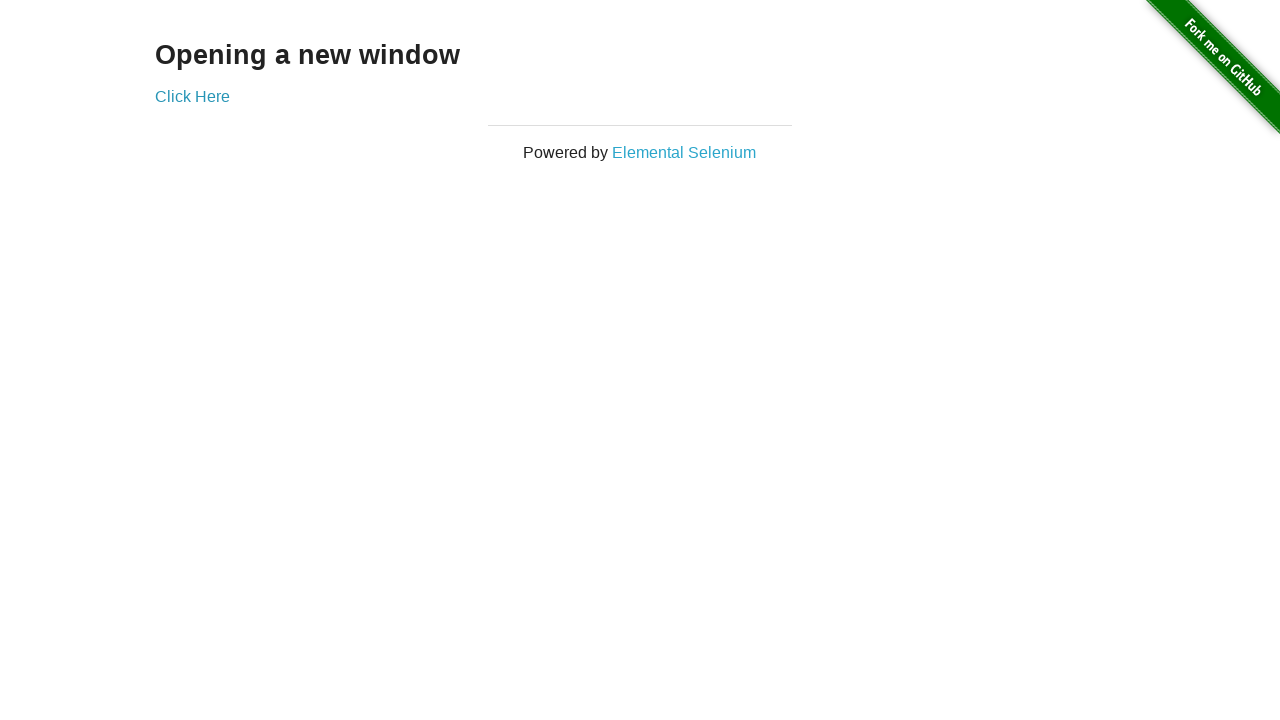

Verified original page URL is 'https://the-internet.herokuapp.com/windows'
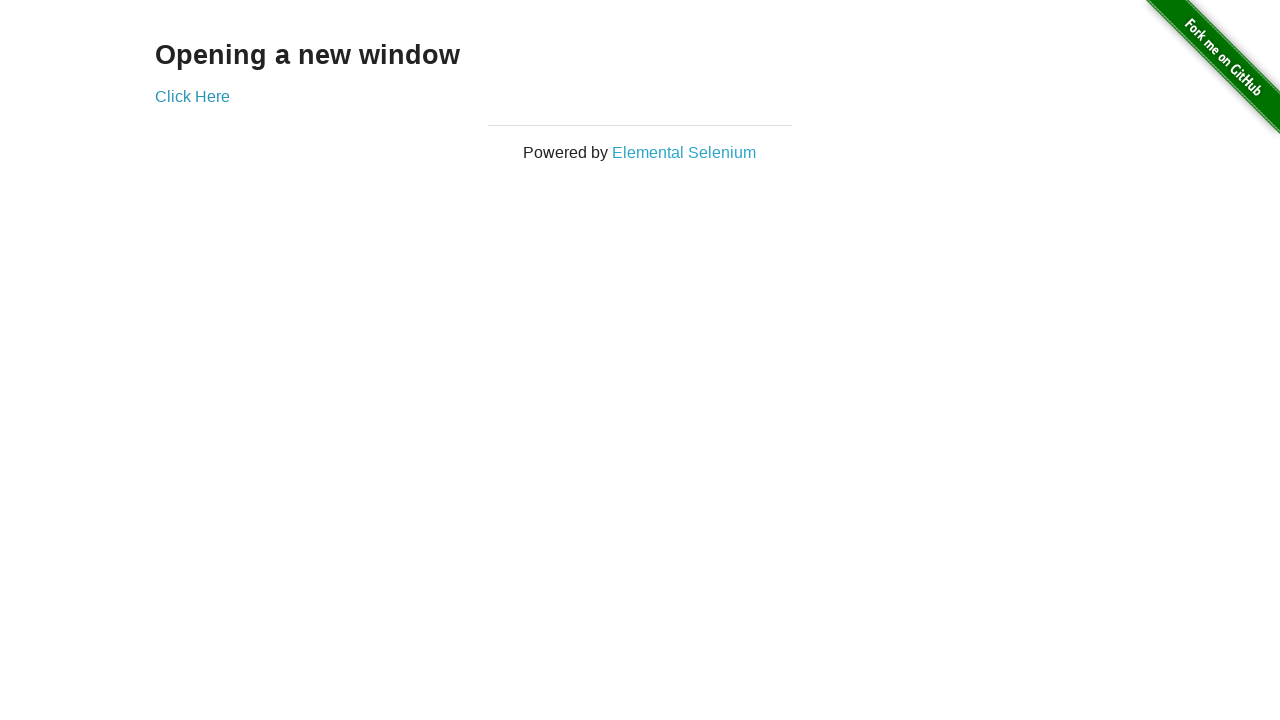

New page loaded completely
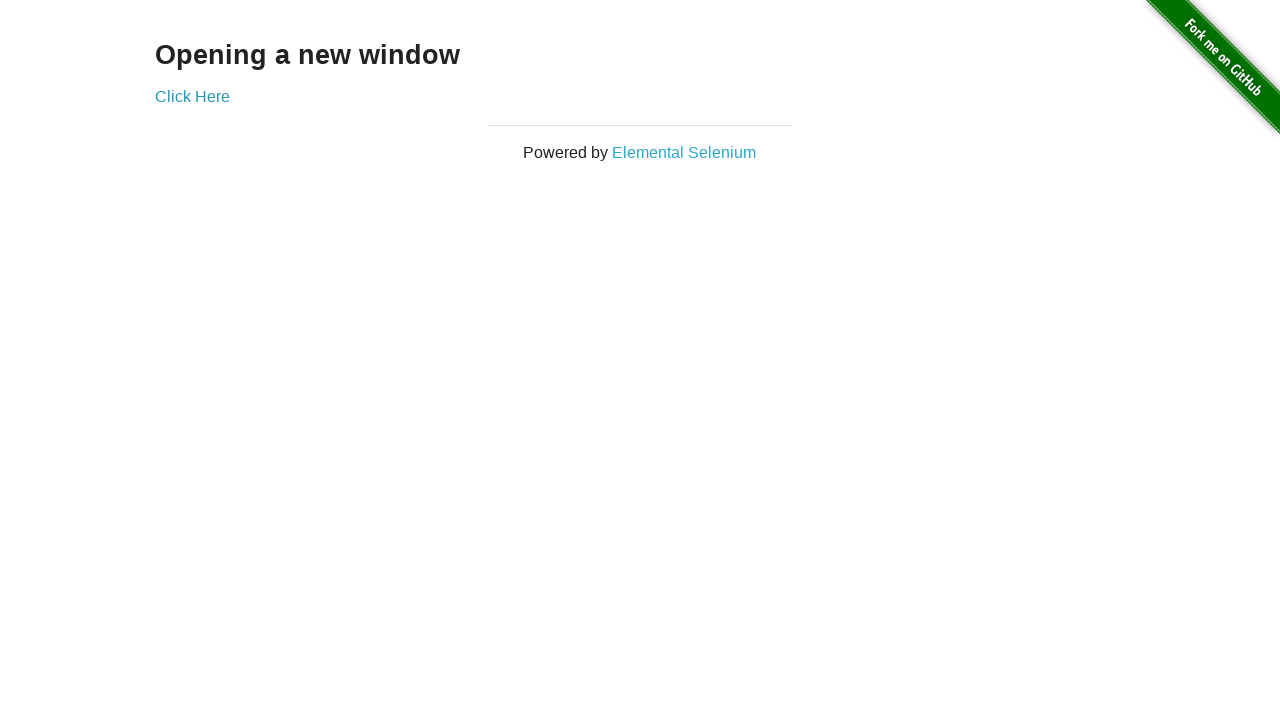

Verified new page title is 'New Window'
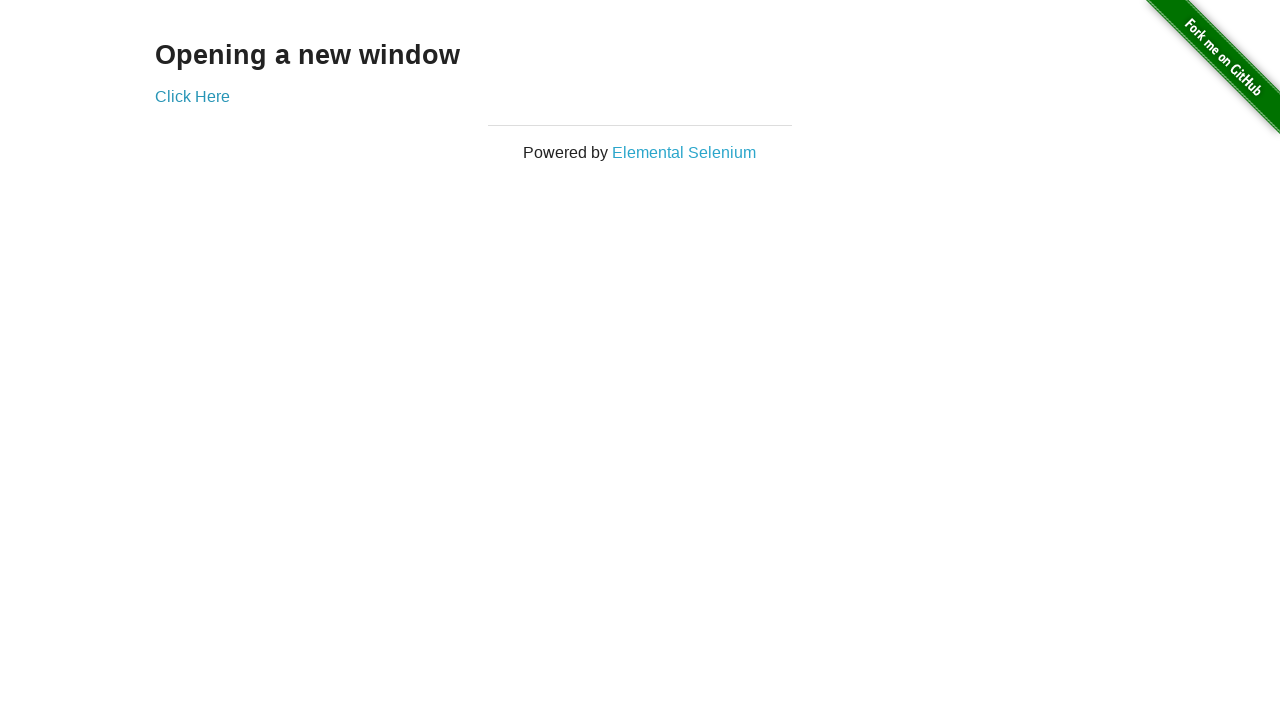

Verified new page URL is 'https://the-internet.herokuapp.com/windows/new'
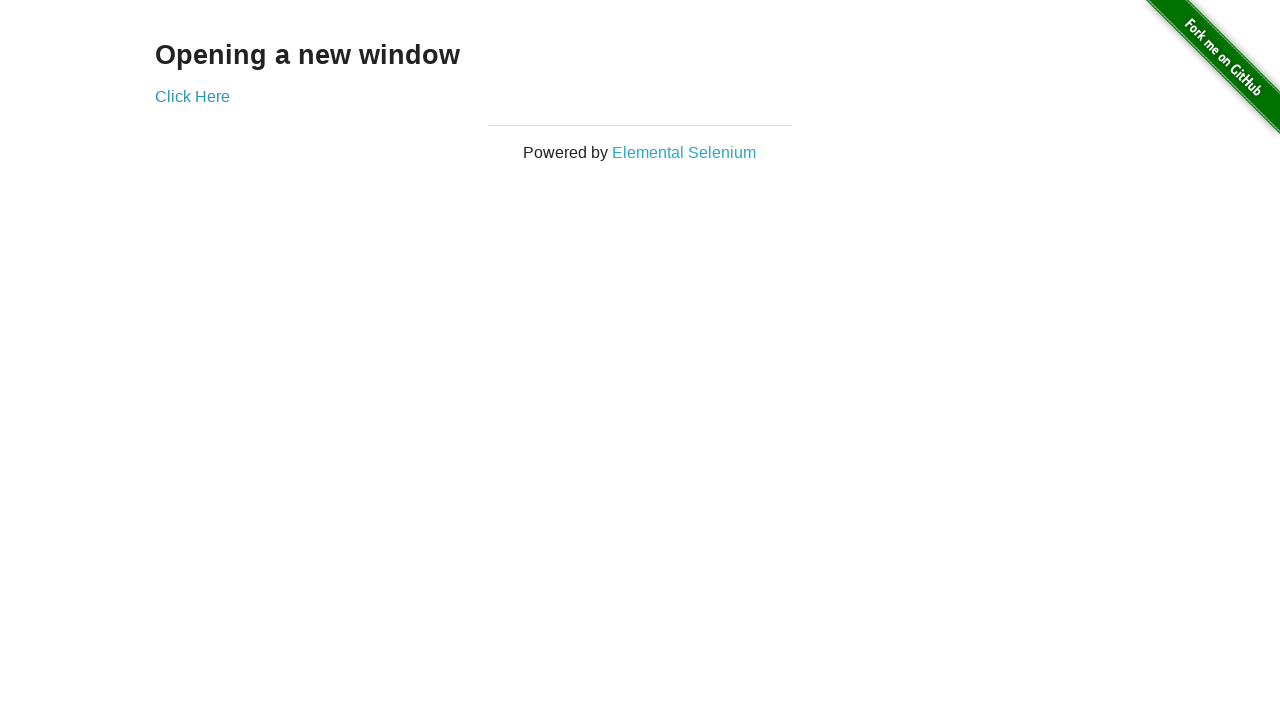

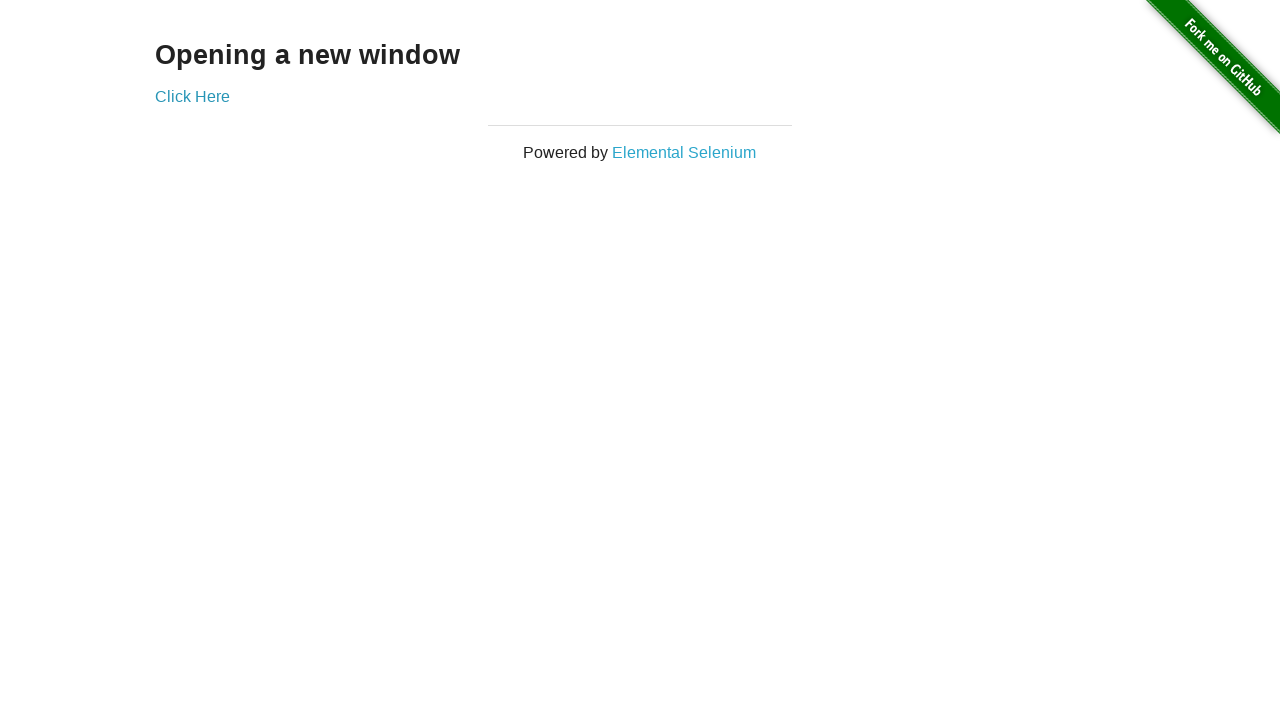